Tests that the Clear completed button displays with correct text when items are completed

Starting URL: https://demo.playwright.dev/todomvc

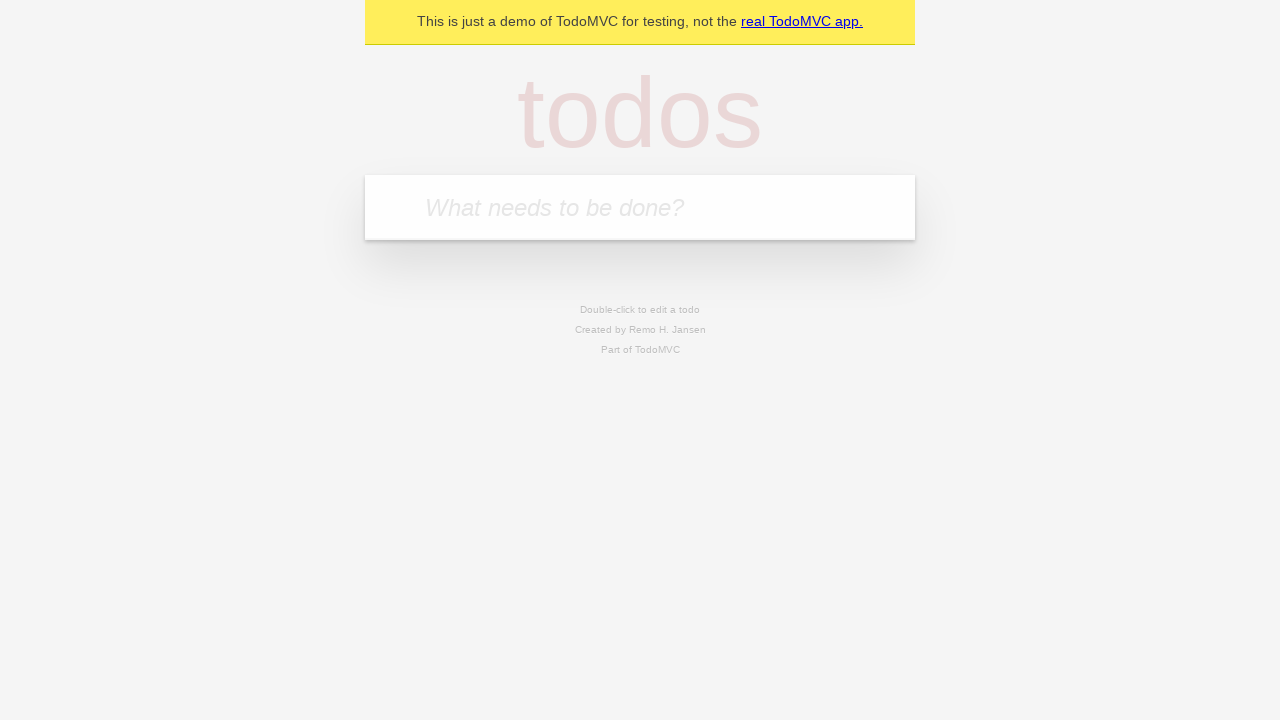

Filled todo input field with 'buy some cheese' on internal:attr=[placeholder="What needs to be done?"i]
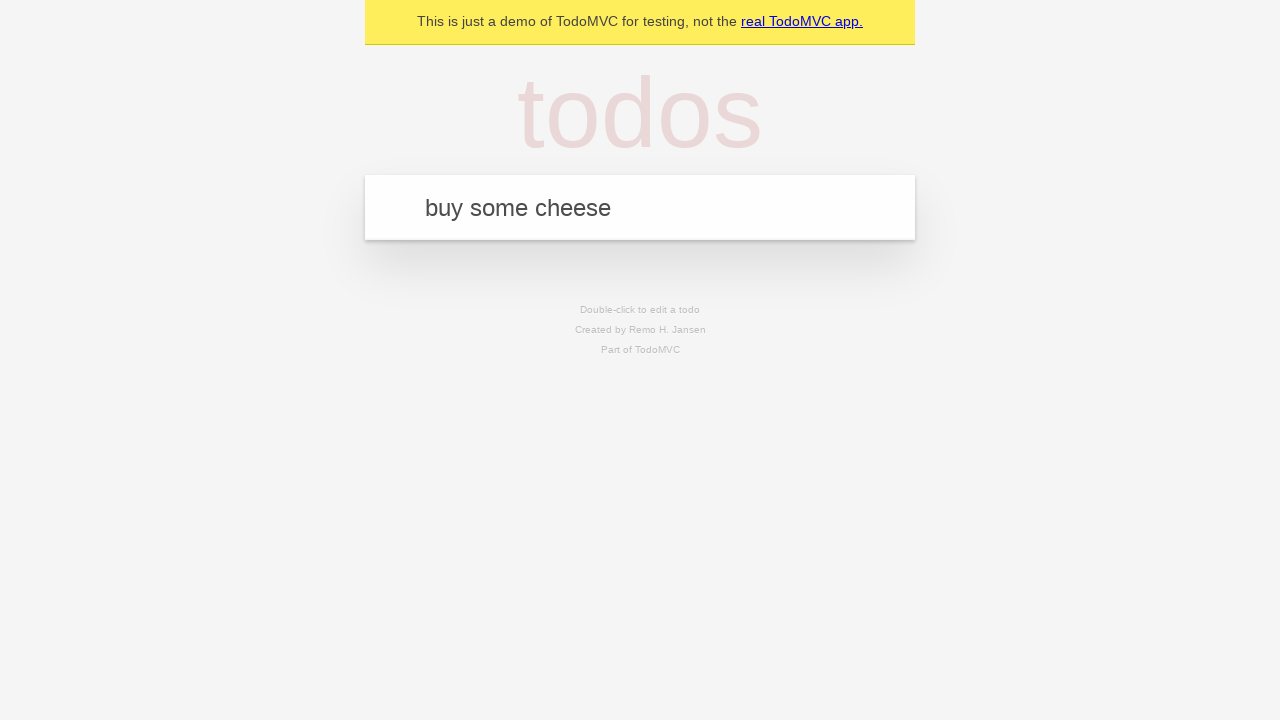

Pressed Enter to add todo item 'buy some cheese' on internal:attr=[placeholder="What needs to be done?"i]
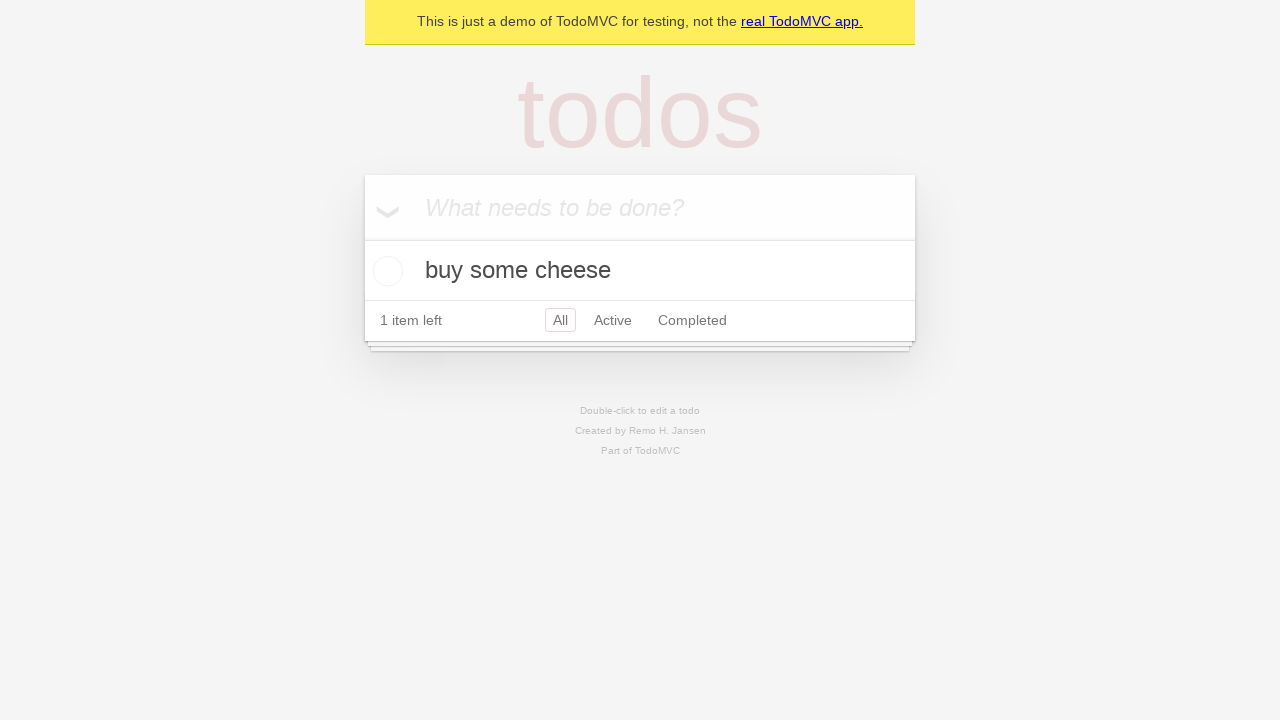

Filled todo input field with 'feed the cat' on internal:attr=[placeholder="What needs to be done?"i]
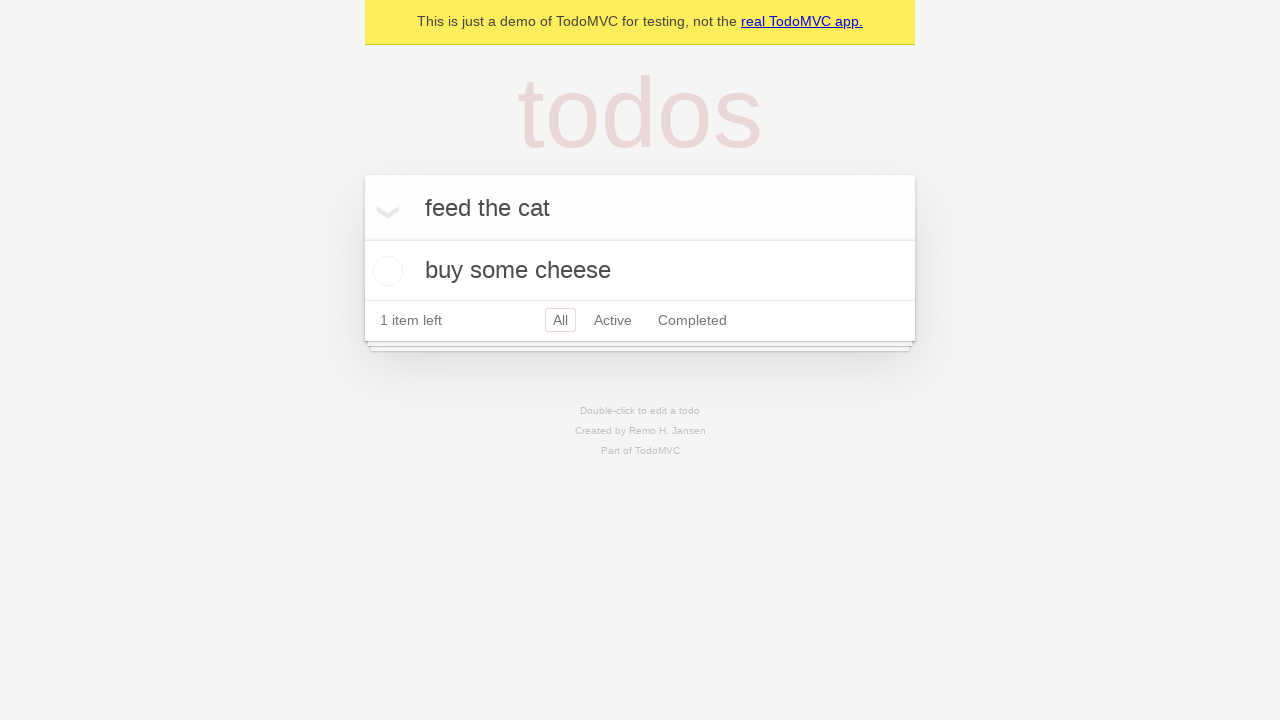

Pressed Enter to add todo item 'feed the cat' on internal:attr=[placeholder="What needs to be done?"i]
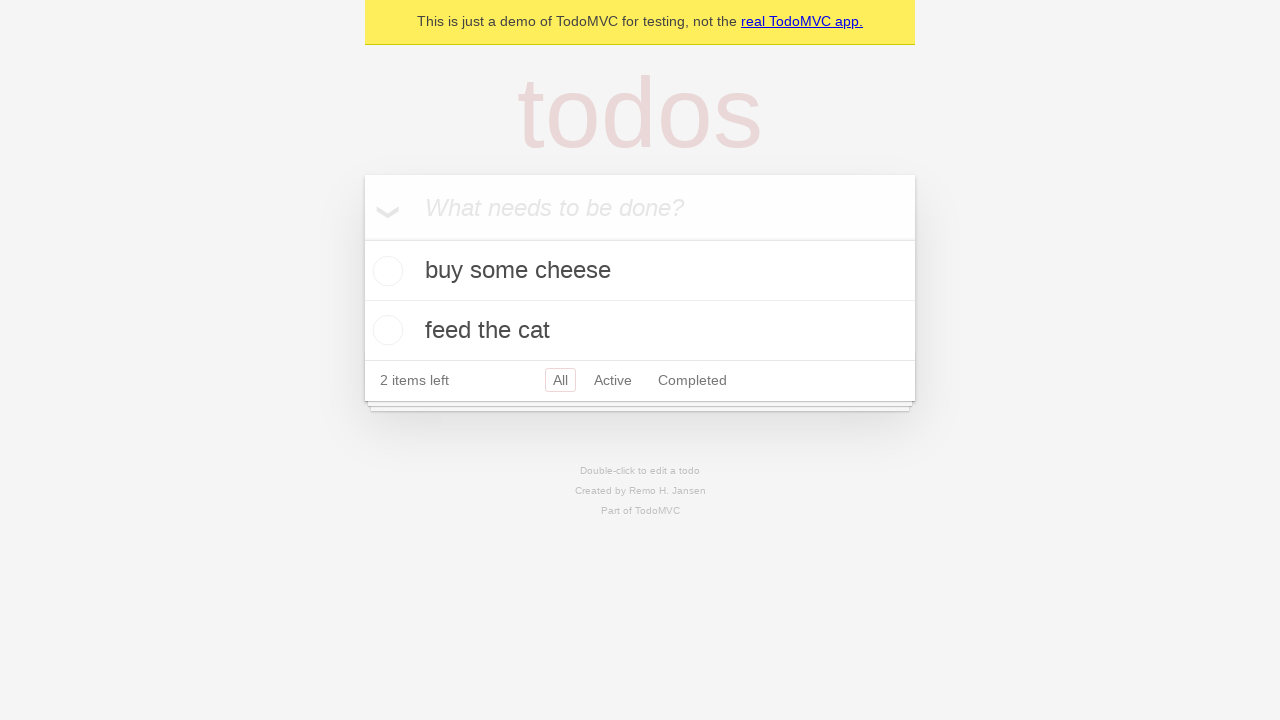

Filled todo input field with 'book a doctors appointment' on internal:attr=[placeholder="What needs to be done?"i]
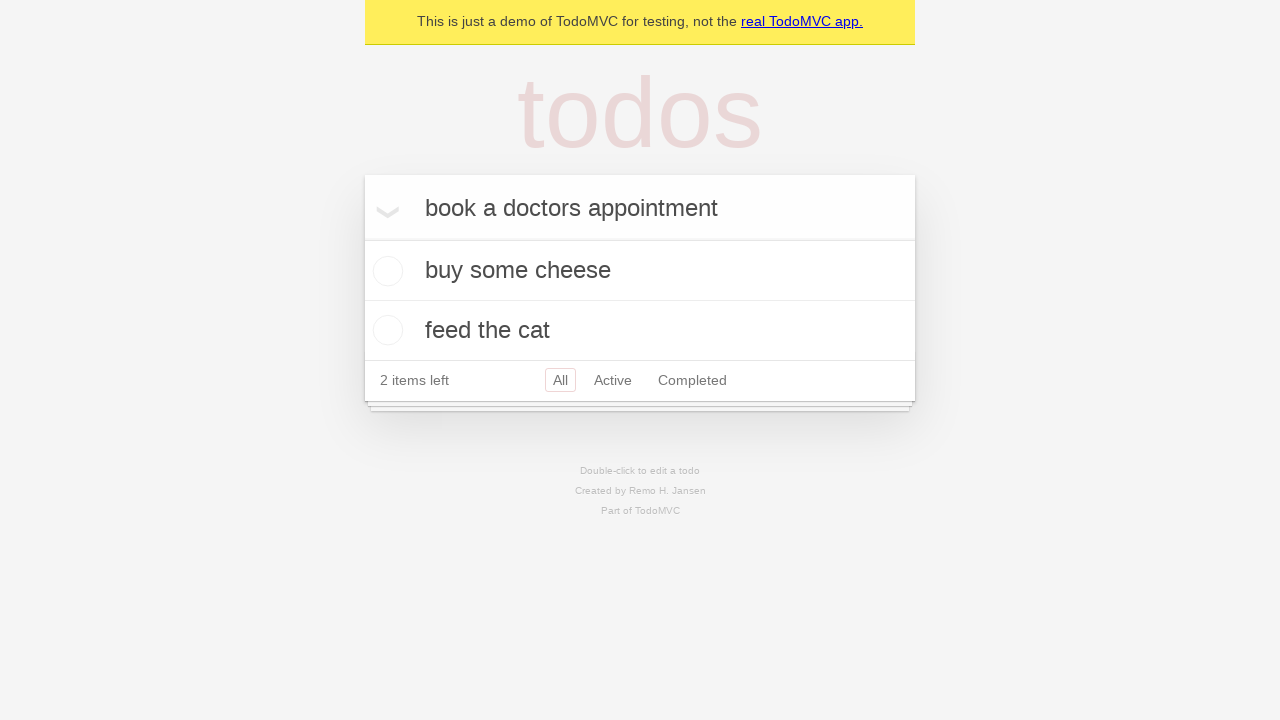

Pressed Enter to add todo item 'book a doctors appointment' on internal:attr=[placeholder="What needs to be done?"i]
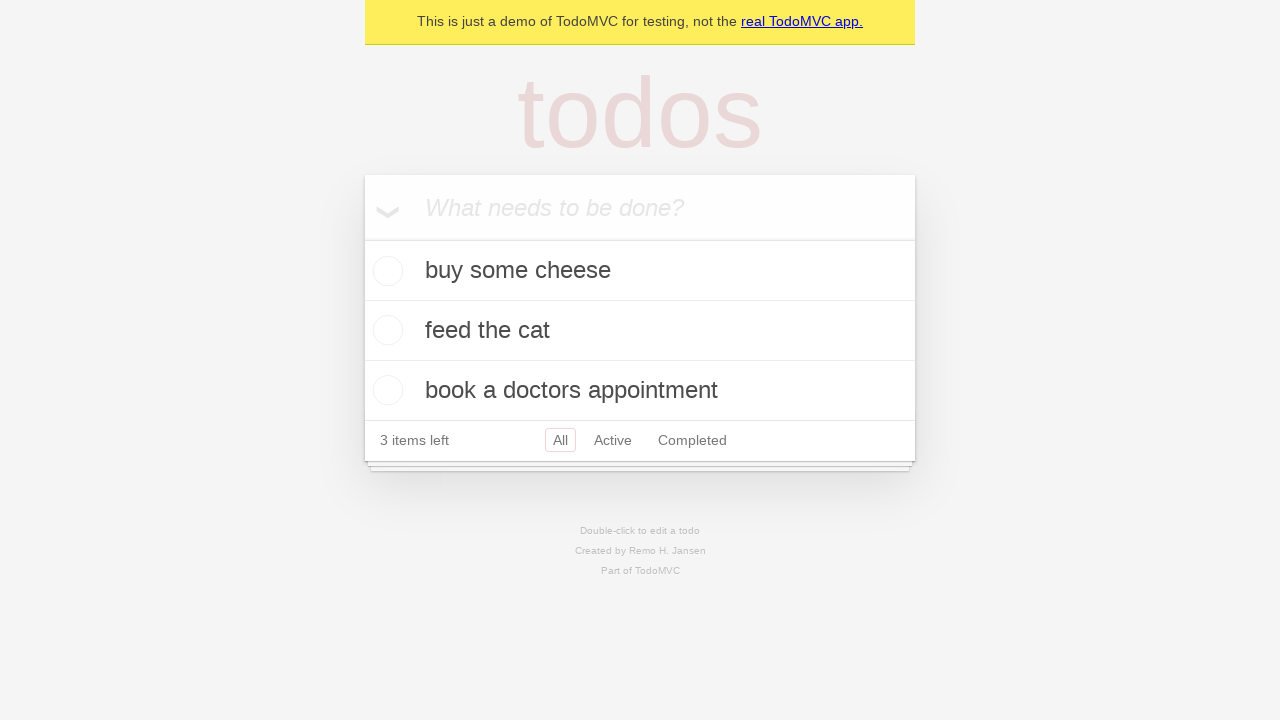

All three todo items loaded and visible
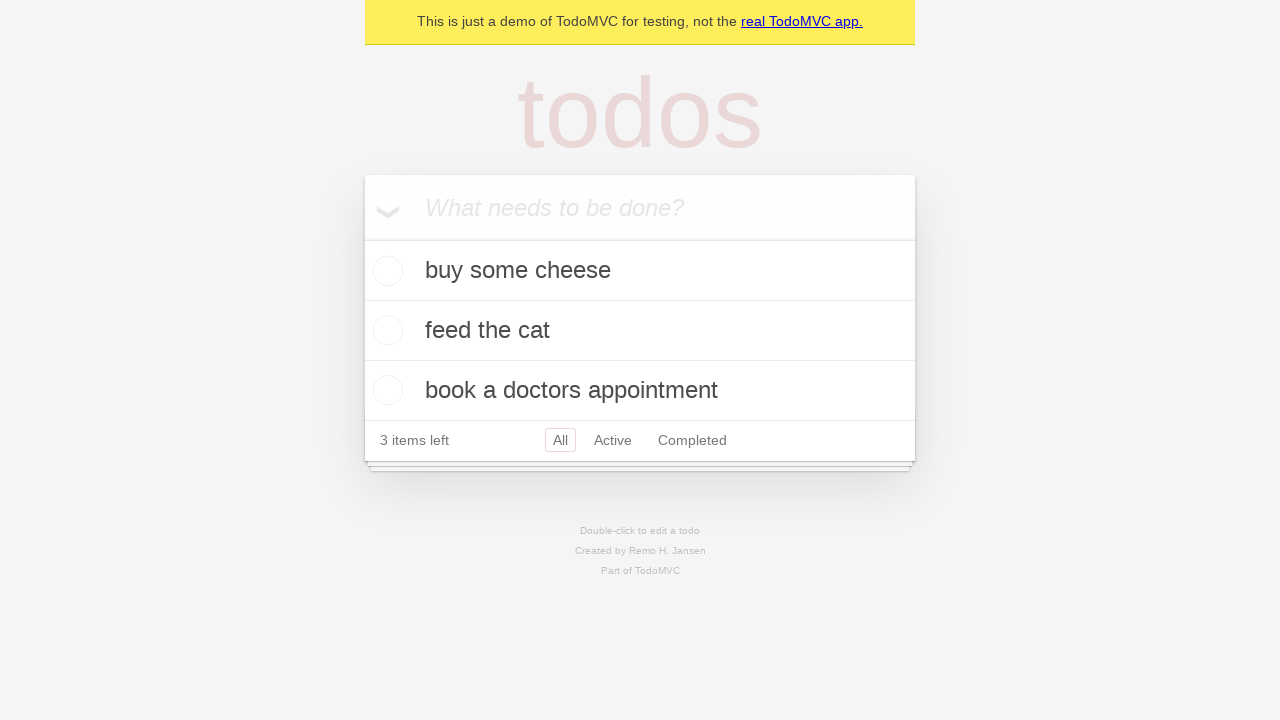

Checked the first todo item as completed at (385, 271) on .todo-list li .toggle >> nth=0
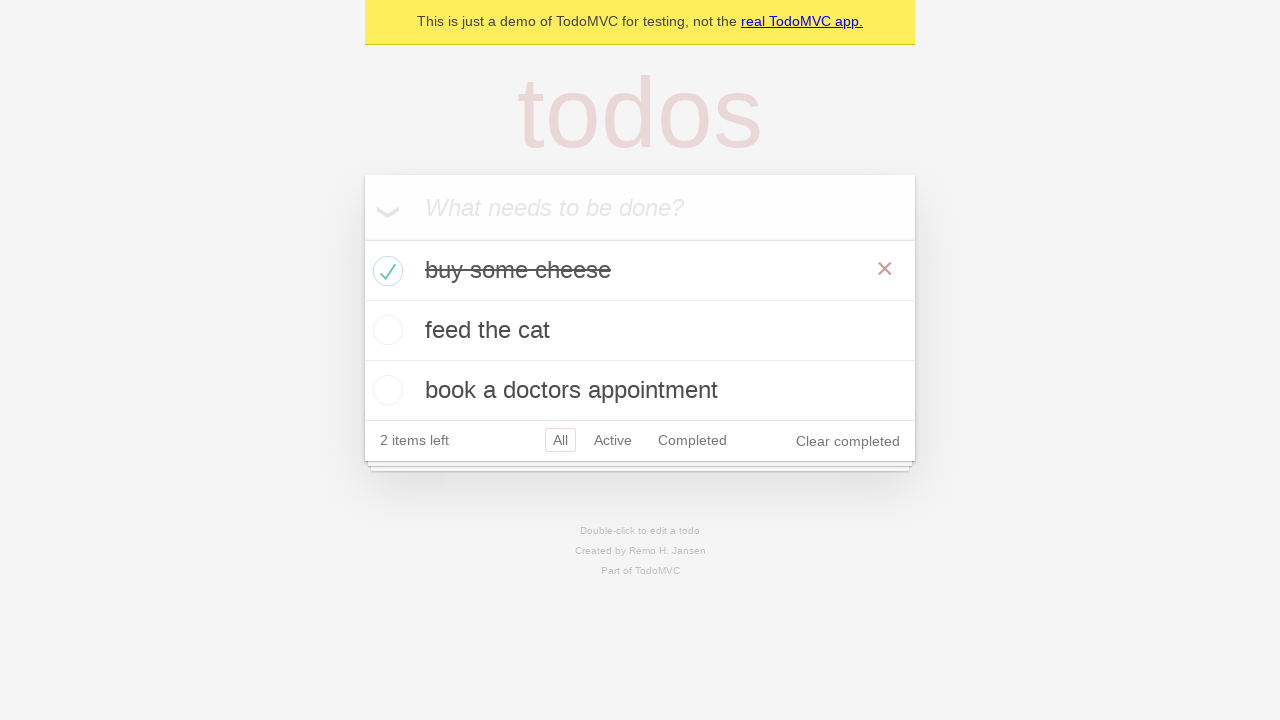

Clear completed button appeared after marking item as complete
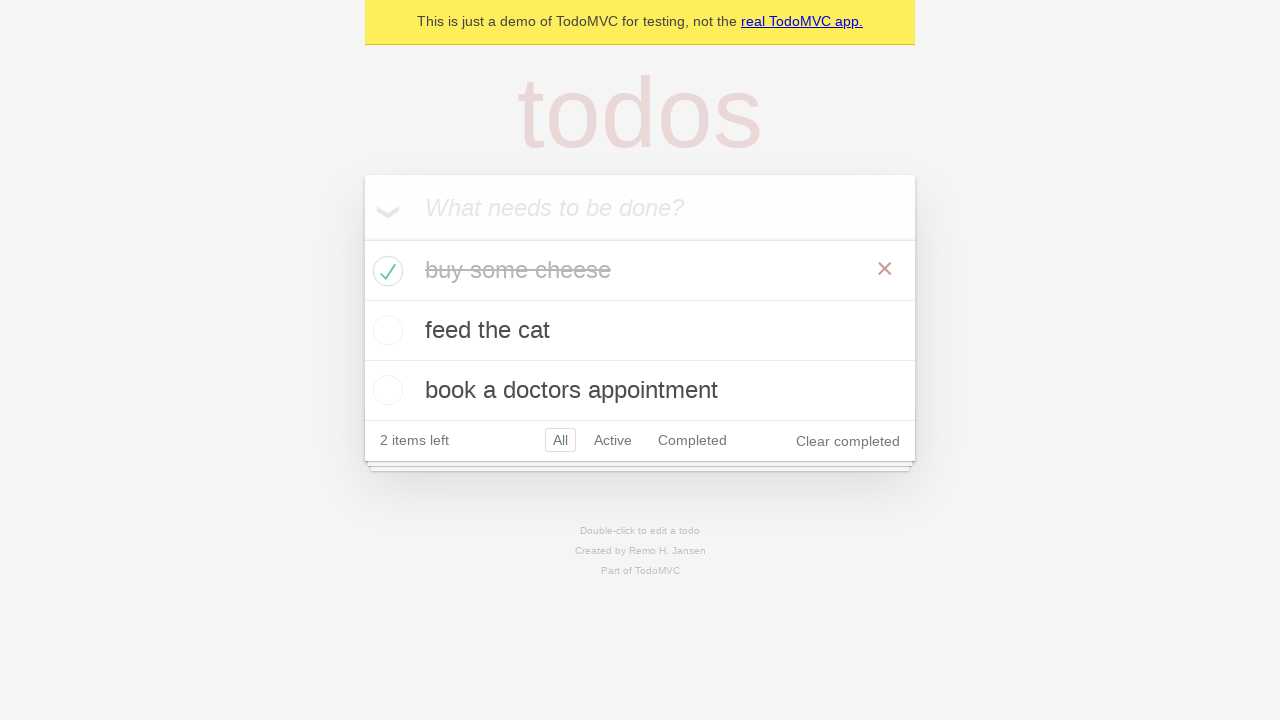

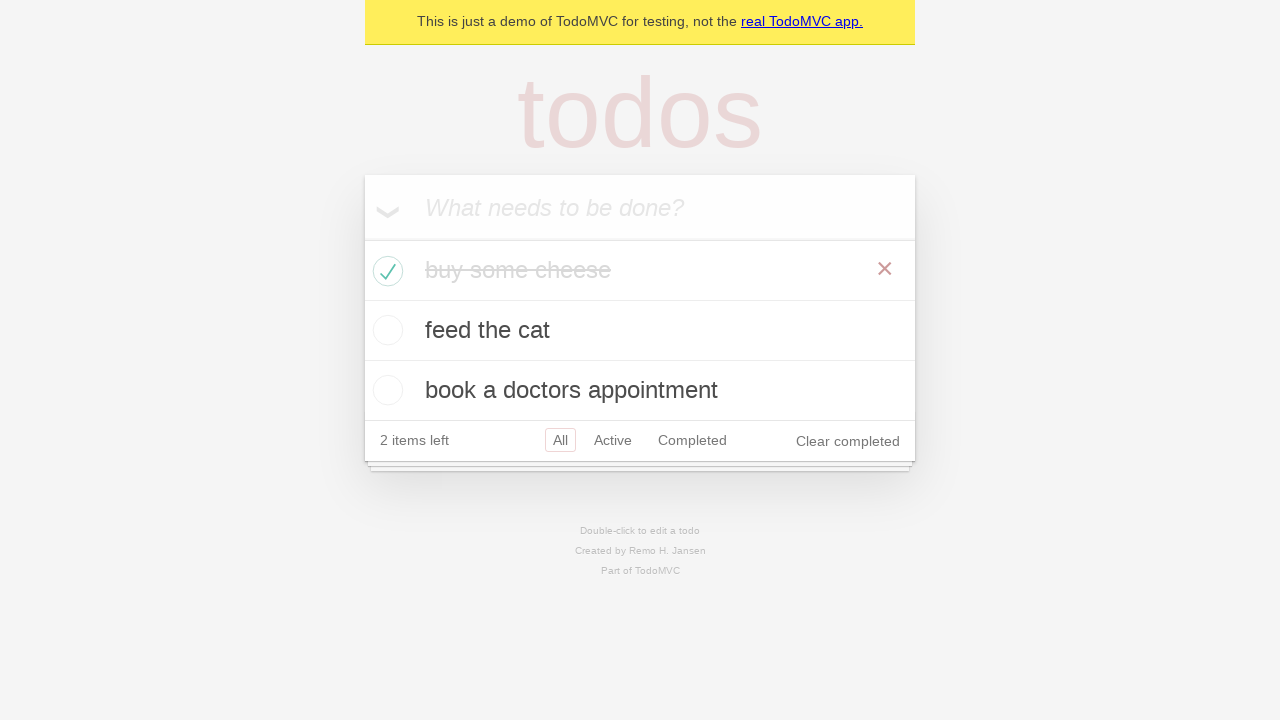